Tests that an error message appears when trying to save an empty name field

Starting URL: https://devmountain-qa.github.io/employee-manager/1.2_Version/index.html

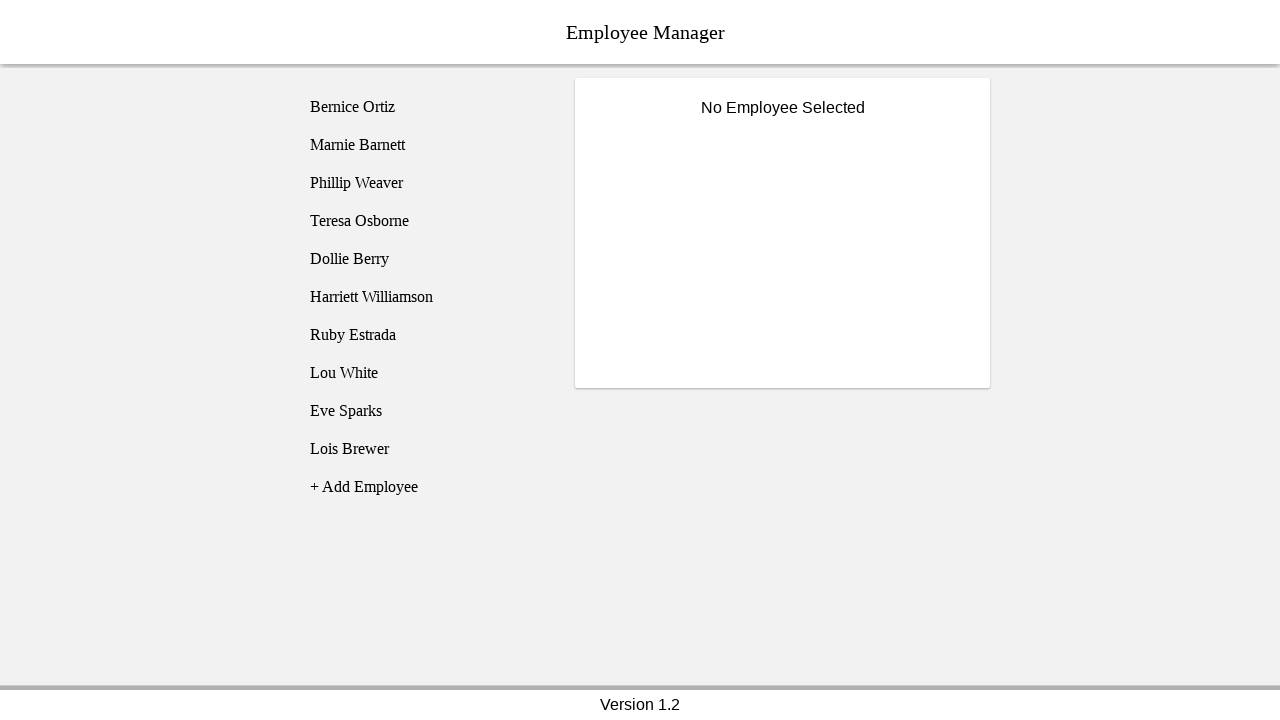

Clicked on Bernice Ortiz employee record at (425, 107) on [name="employee1"]
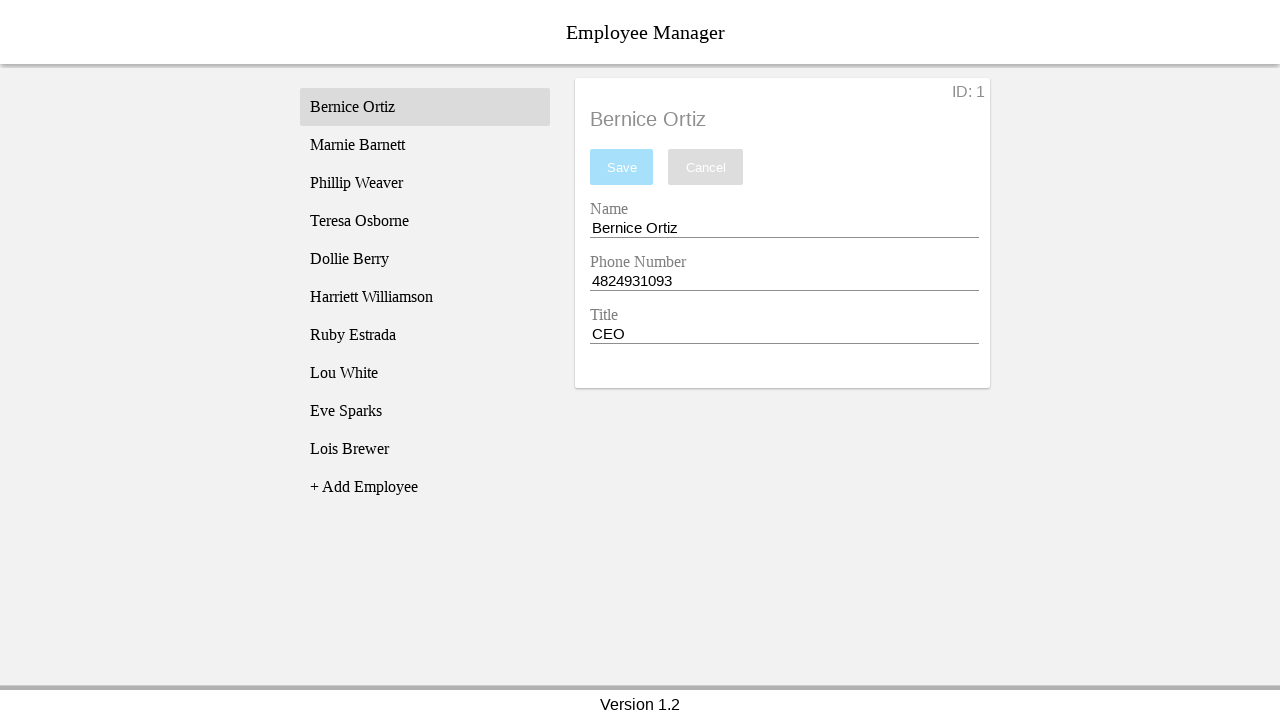

Name input field became visible
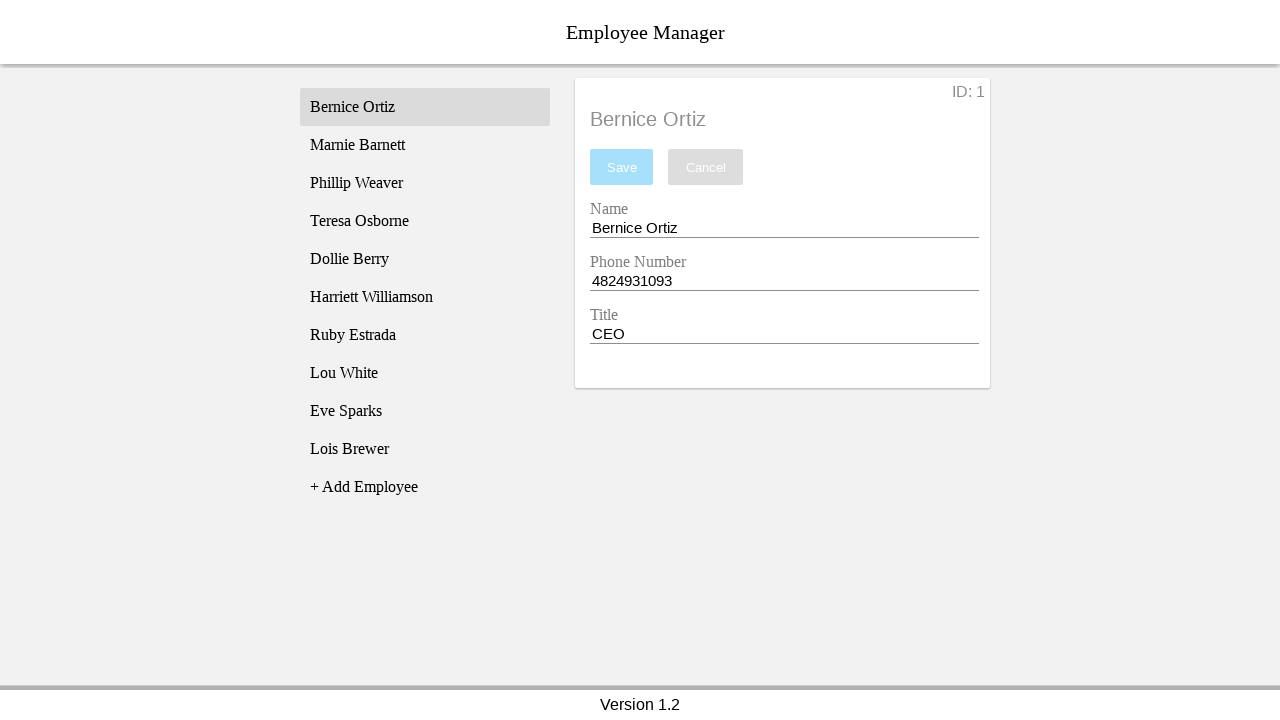

Cleared name input field on [name="nameEntry"]
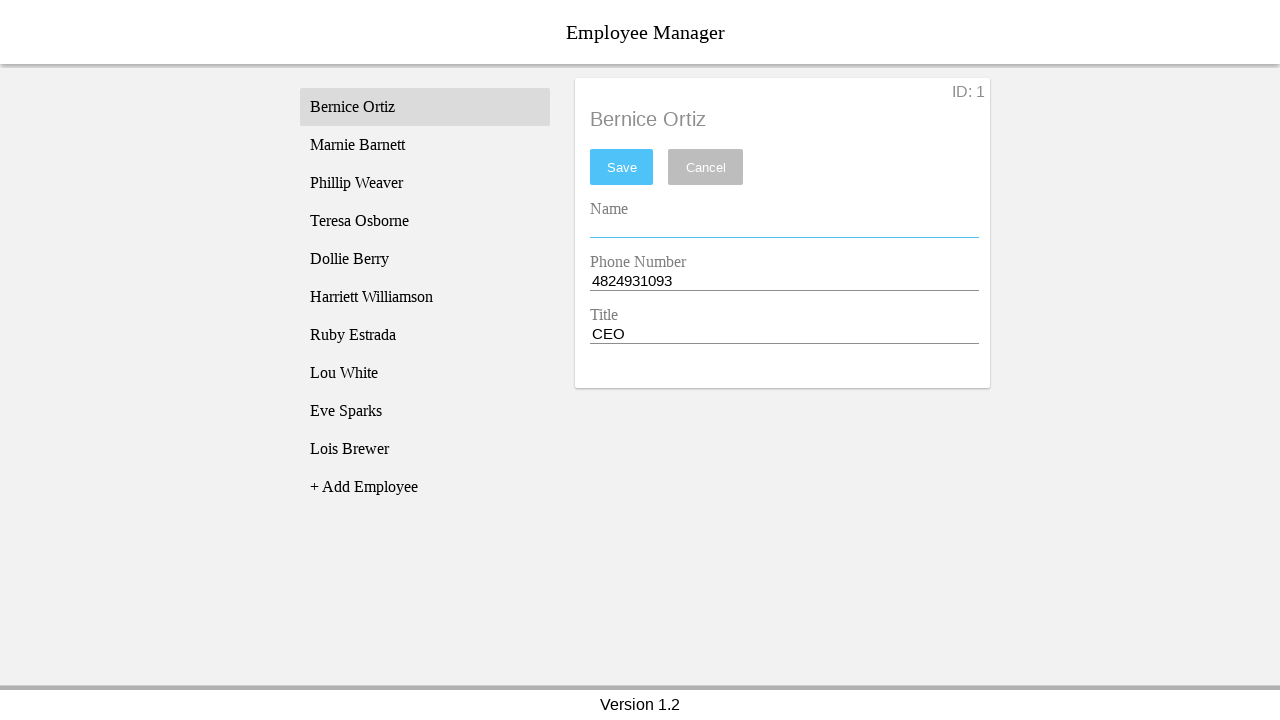

Pressed Space key in name field on [name="nameEntry"]
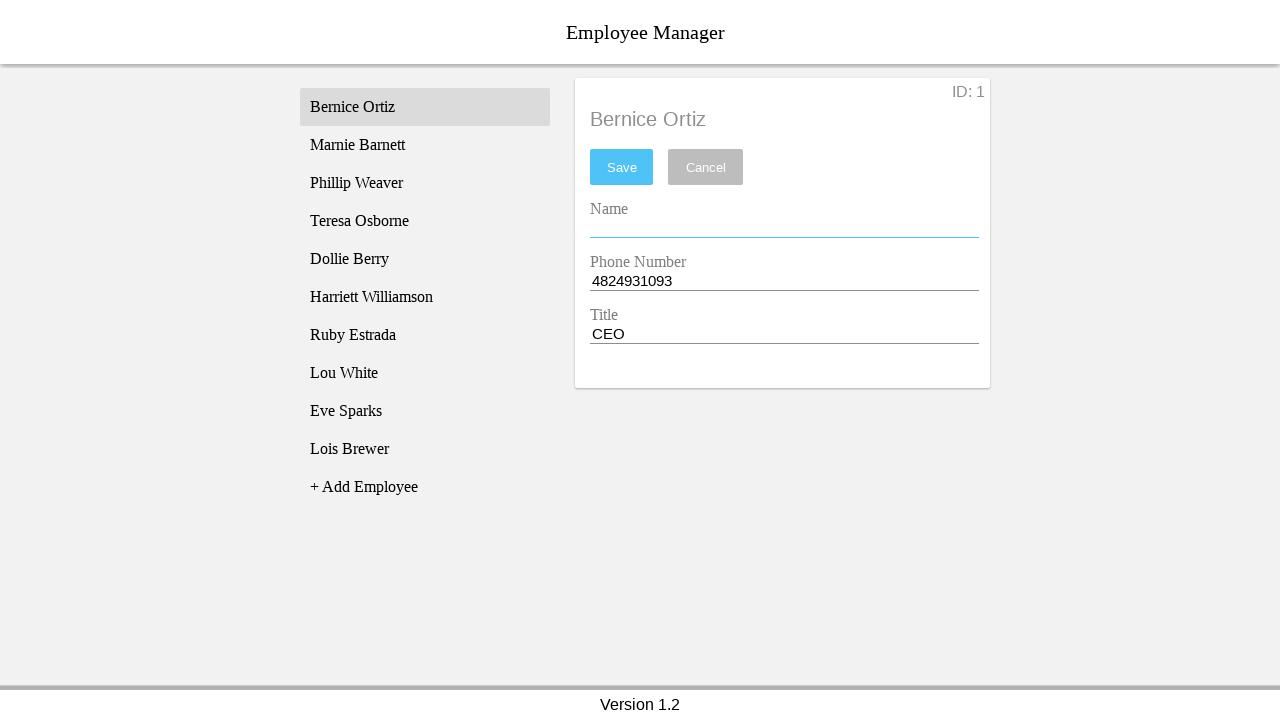

Pressed Backspace key to remove space from name field on [name="nameEntry"]
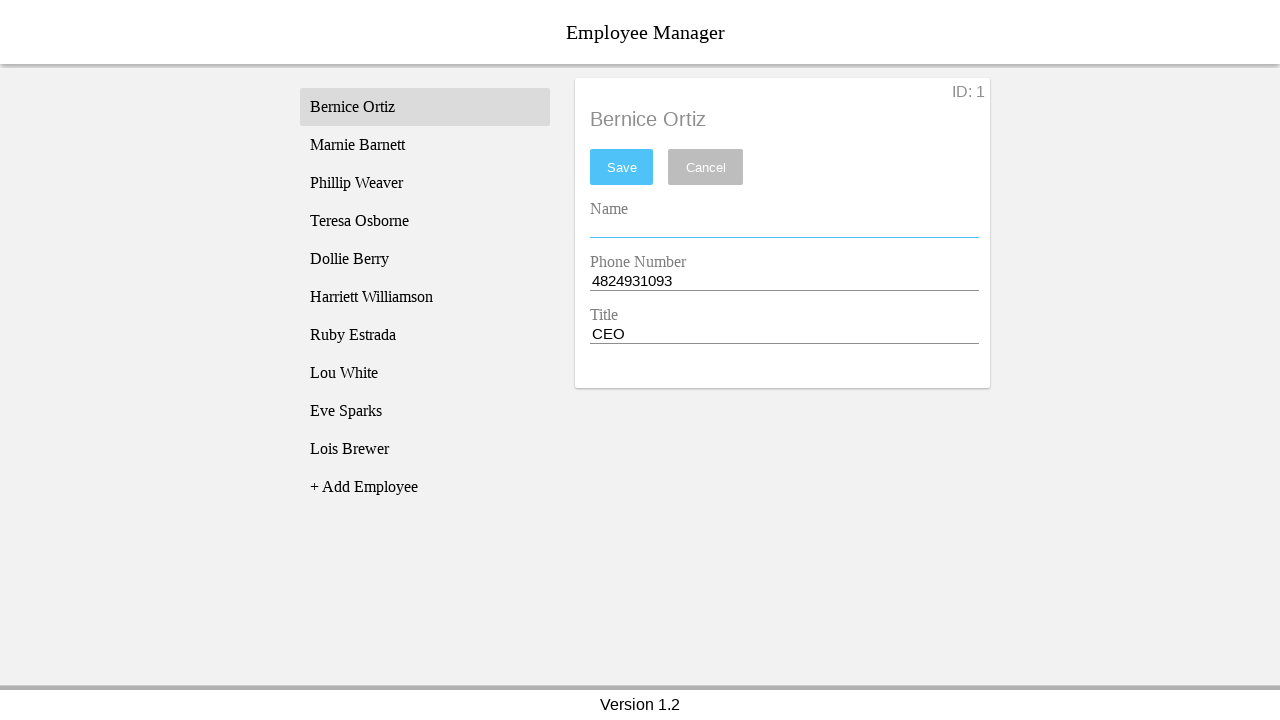

Clicked save button at (622, 167) on #saveBtn
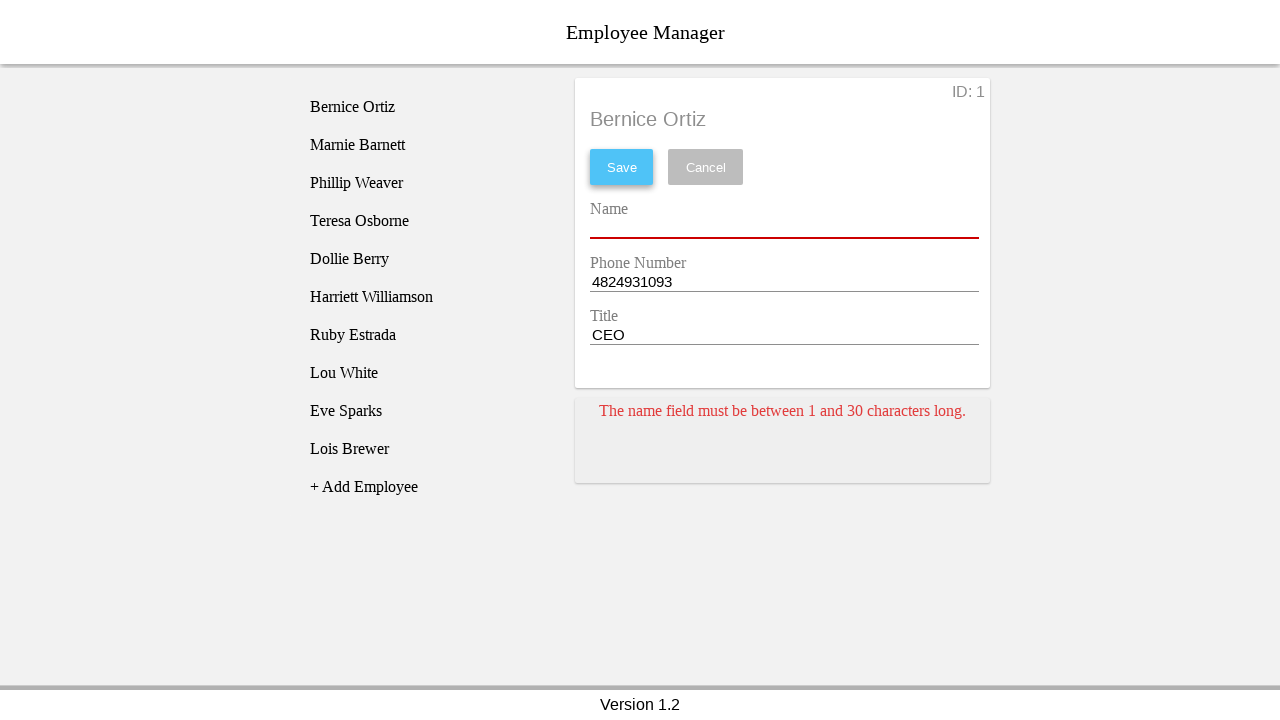

Error message card appeared
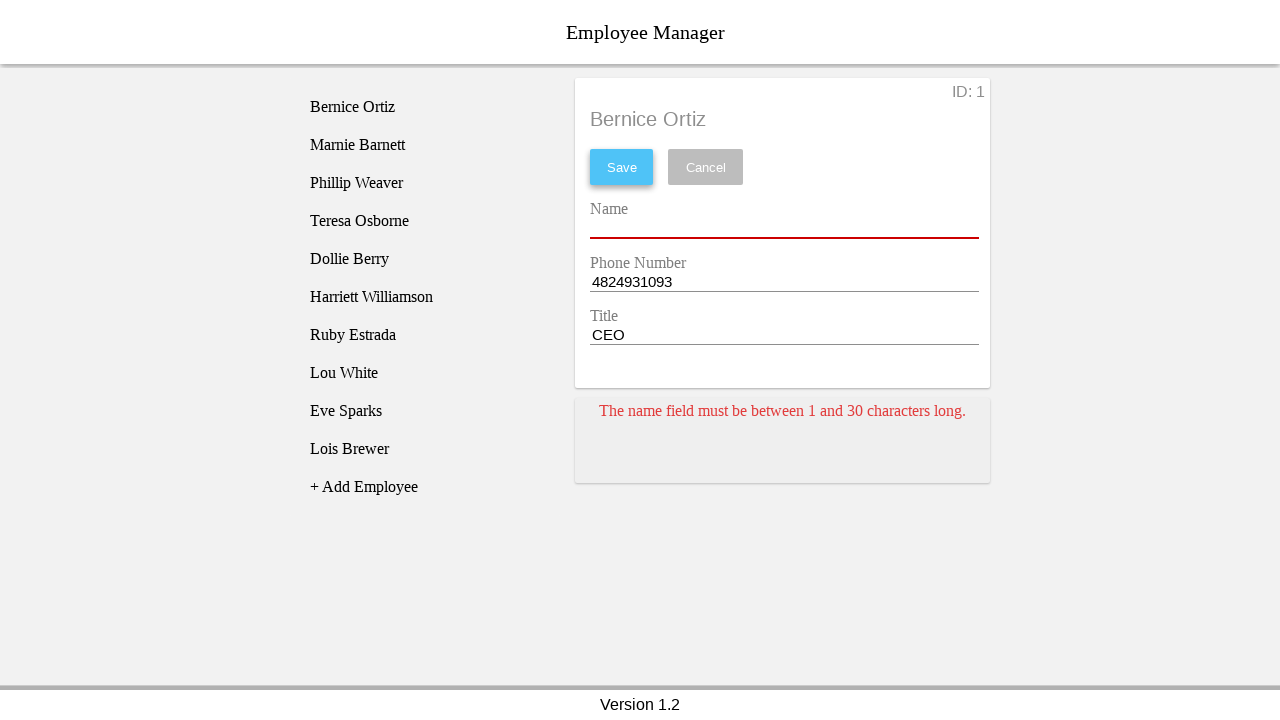

Verified error message text:  The name field must be between 1 and 30 characters long.  
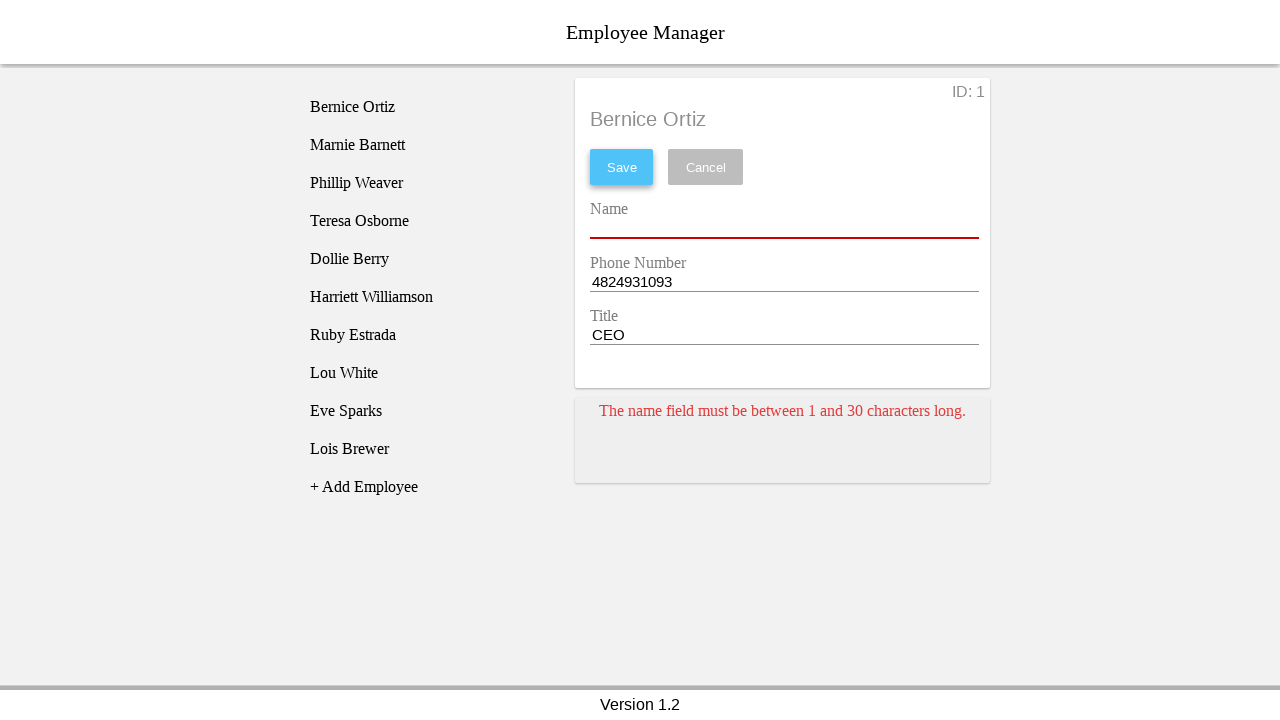

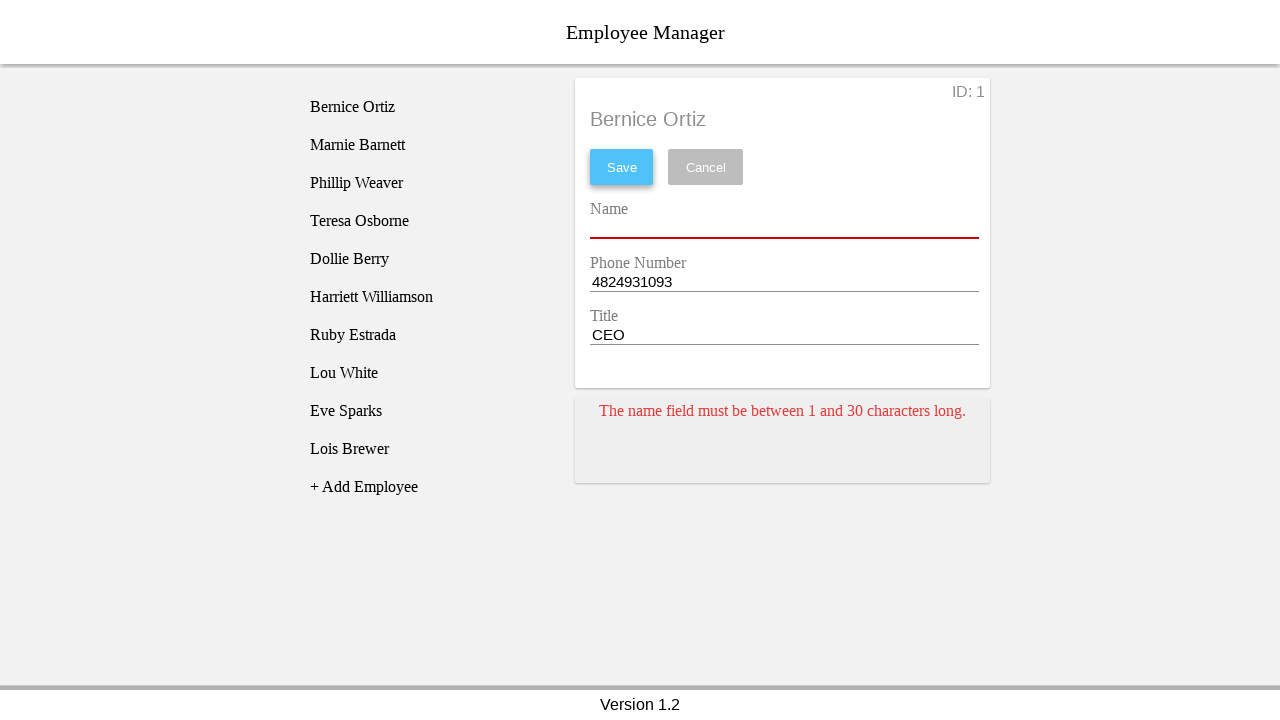